Tests that the todo counter updates correctly as items are added

Starting URL: https://demo.playwright.dev/todomvc/

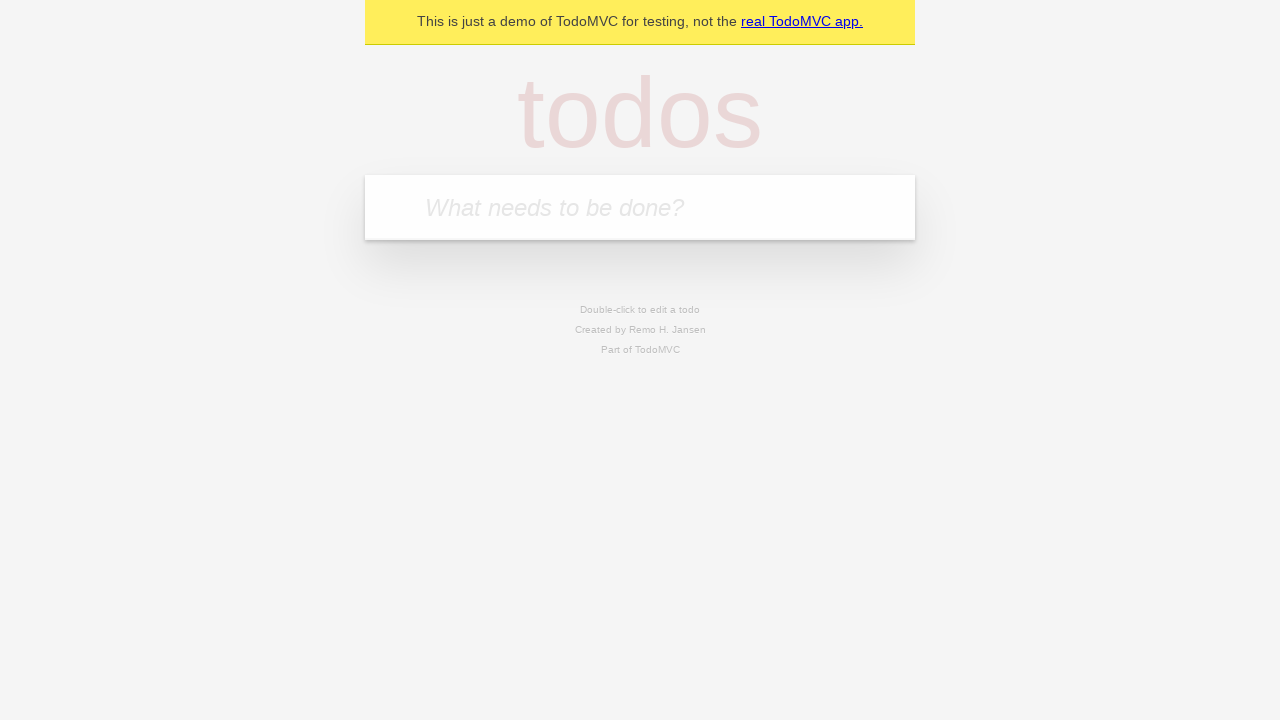

Located the new todo input field
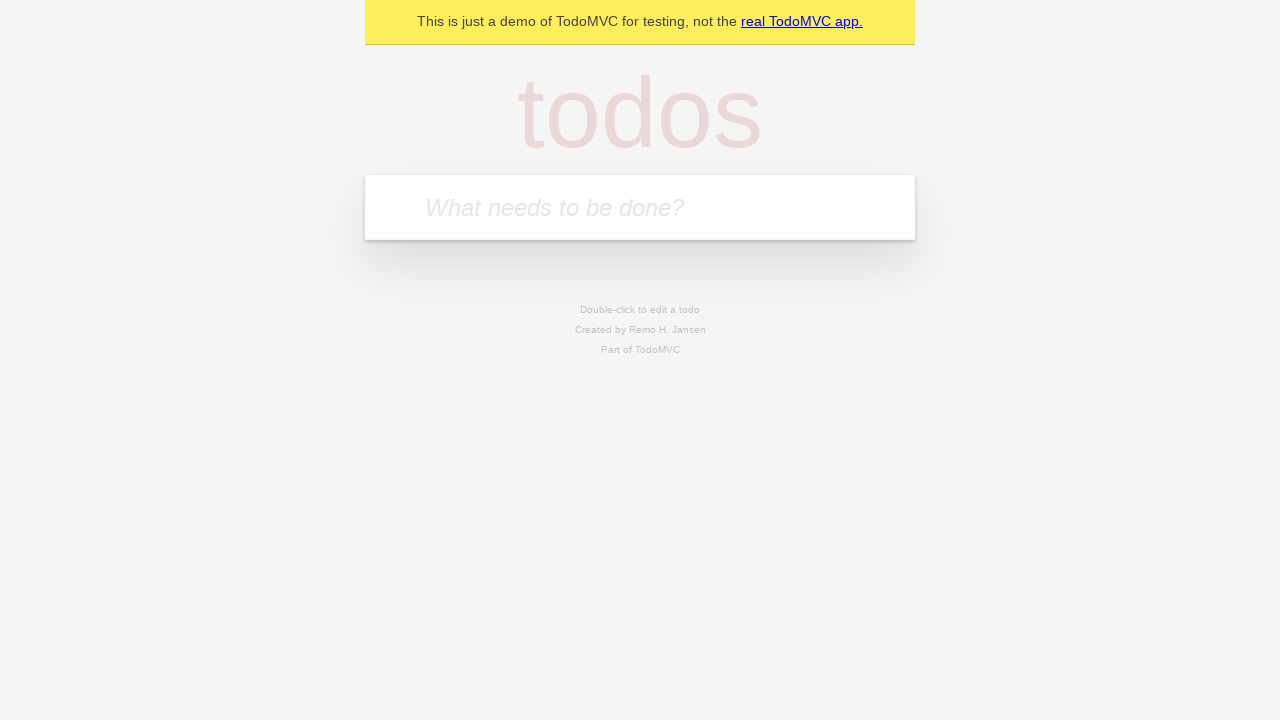

Filled first todo item: 'buy some cheese' on internal:attr=[placeholder="What needs to be done?"i]
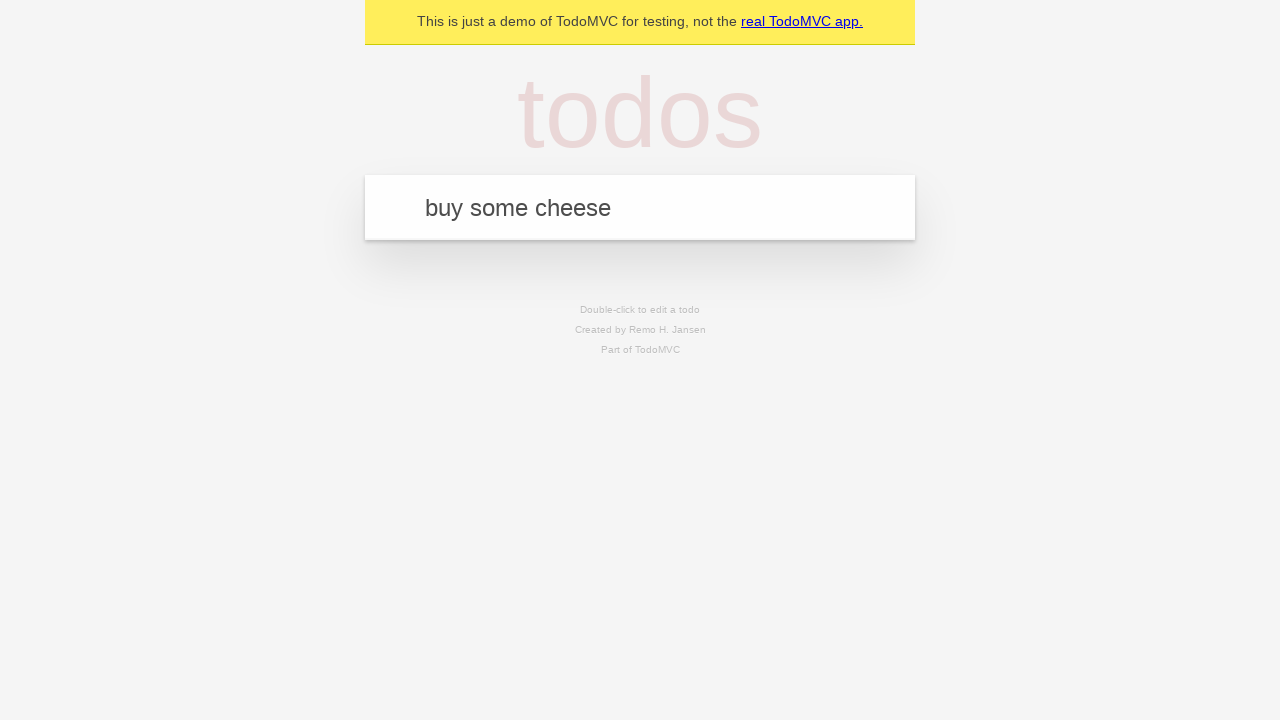

Pressed Enter to add first todo item on internal:attr=[placeholder="What needs to be done?"i]
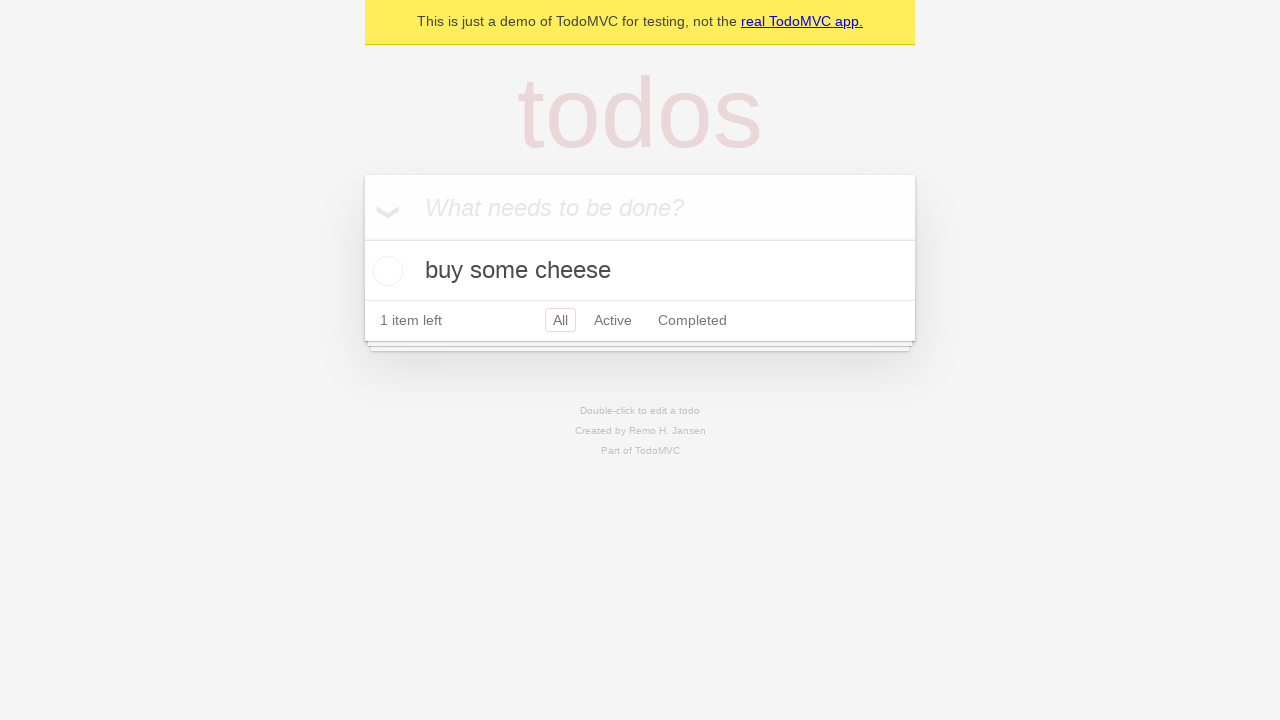

Todo counter element loaded after adding first item
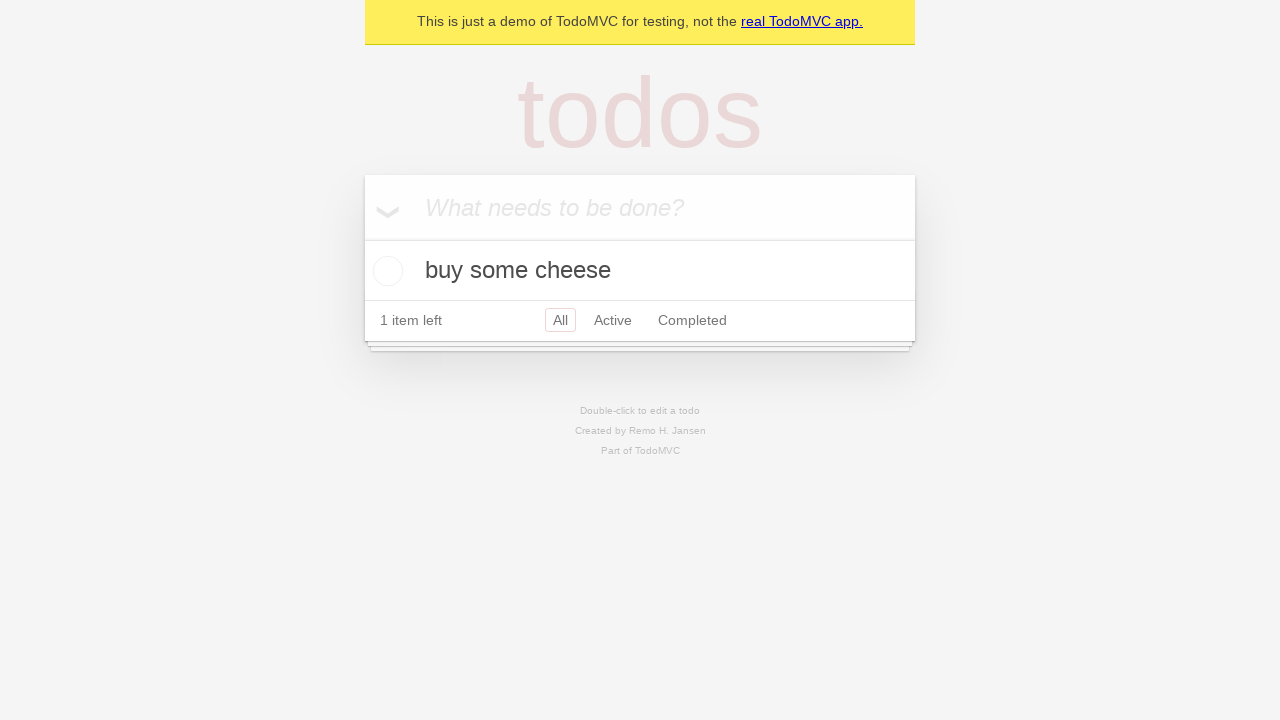

Filled second todo item: 'feed the cat' on internal:attr=[placeholder="What needs to be done?"i]
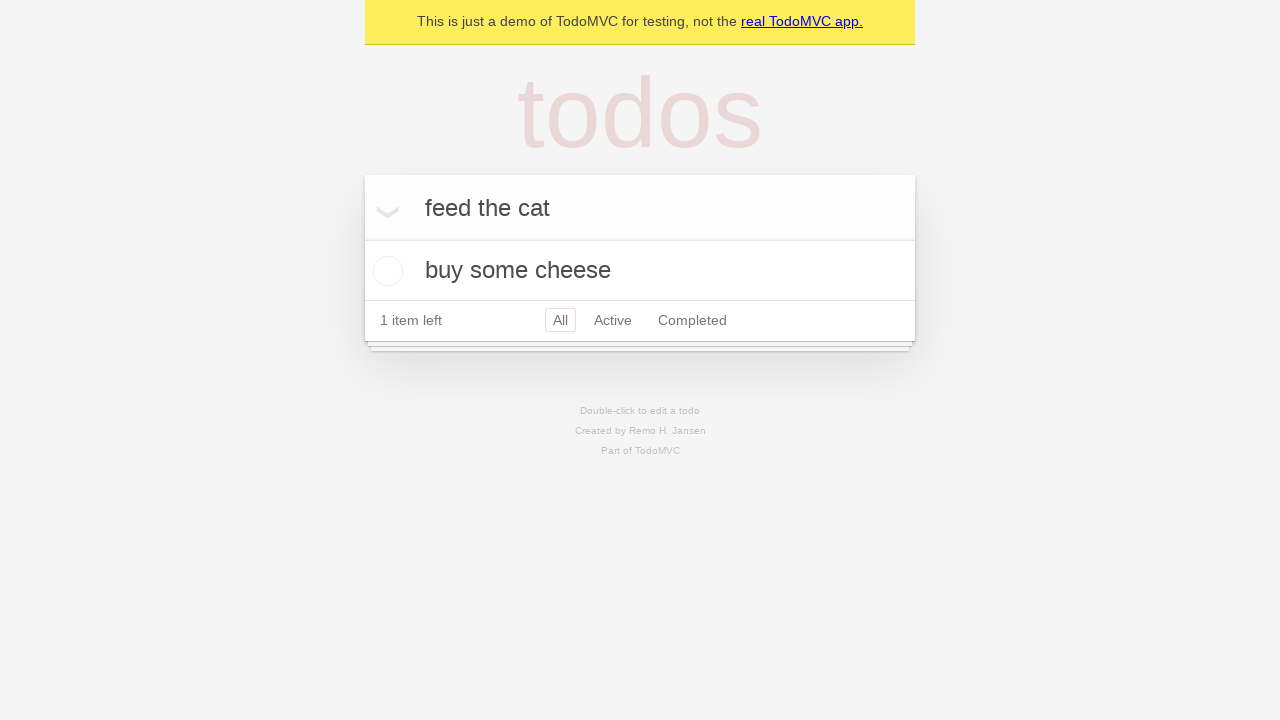

Pressed Enter to add second todo item on internal:attr=[placeholder="What needs to be done?"i]
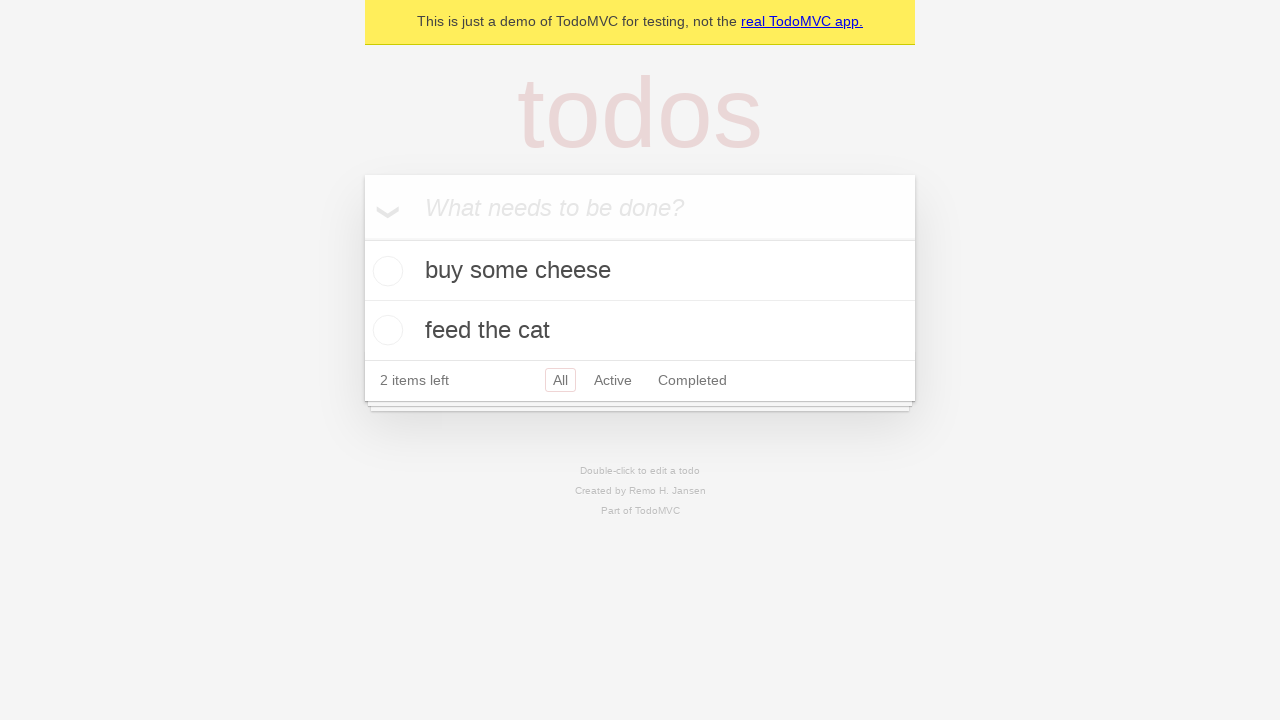

Todo counter updated to show 2 items
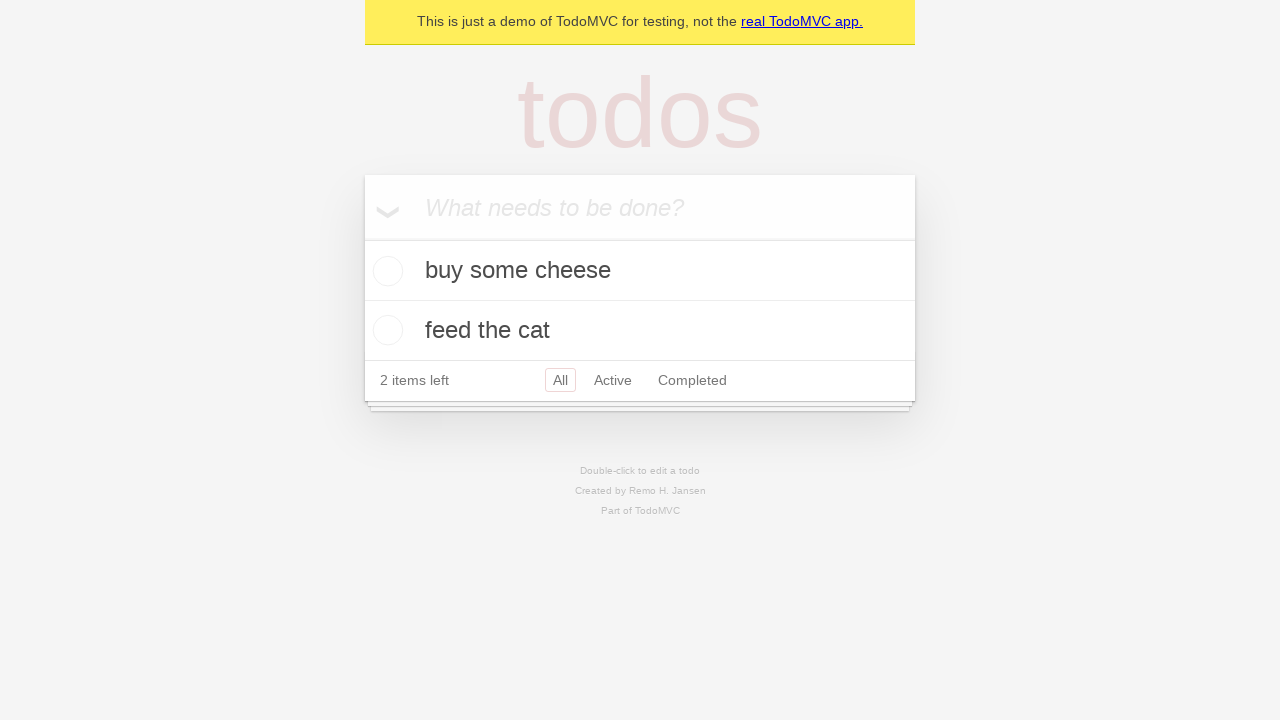

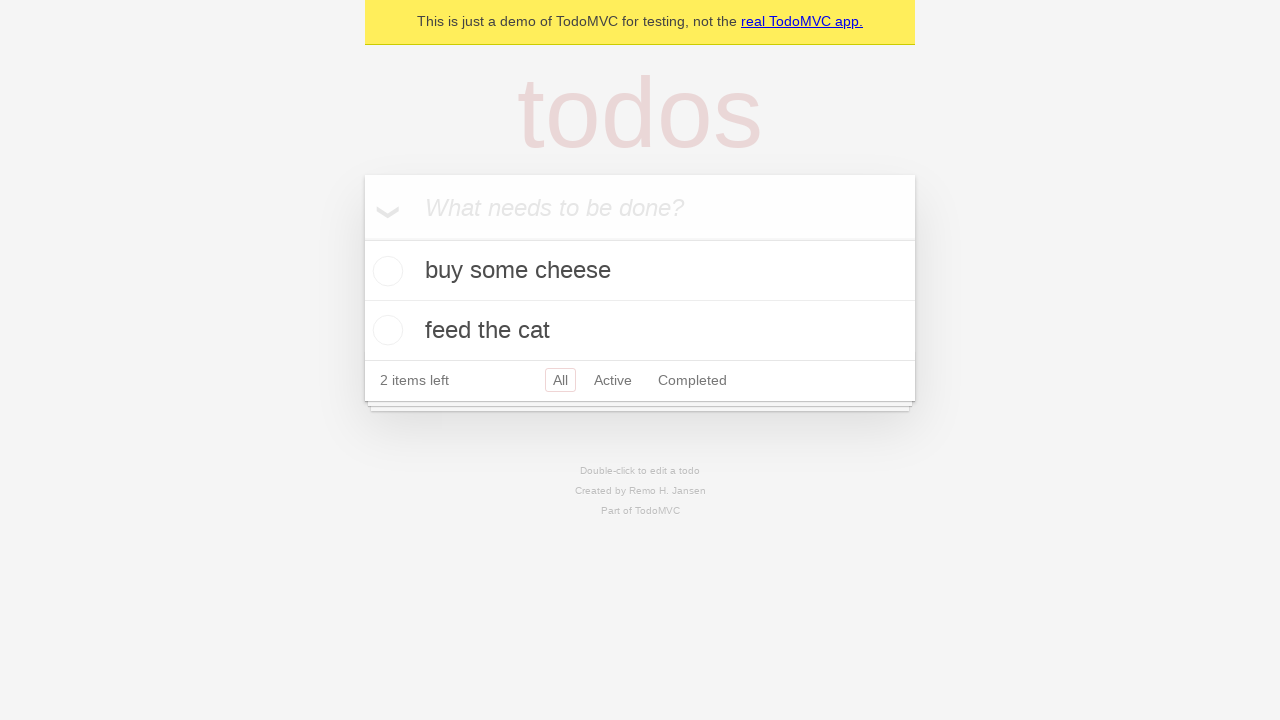